Navigates to a React application deployed on Vercel and verifies the page loads successfully with a valid response code

Starting URL: https://create-react-13.vercel.app

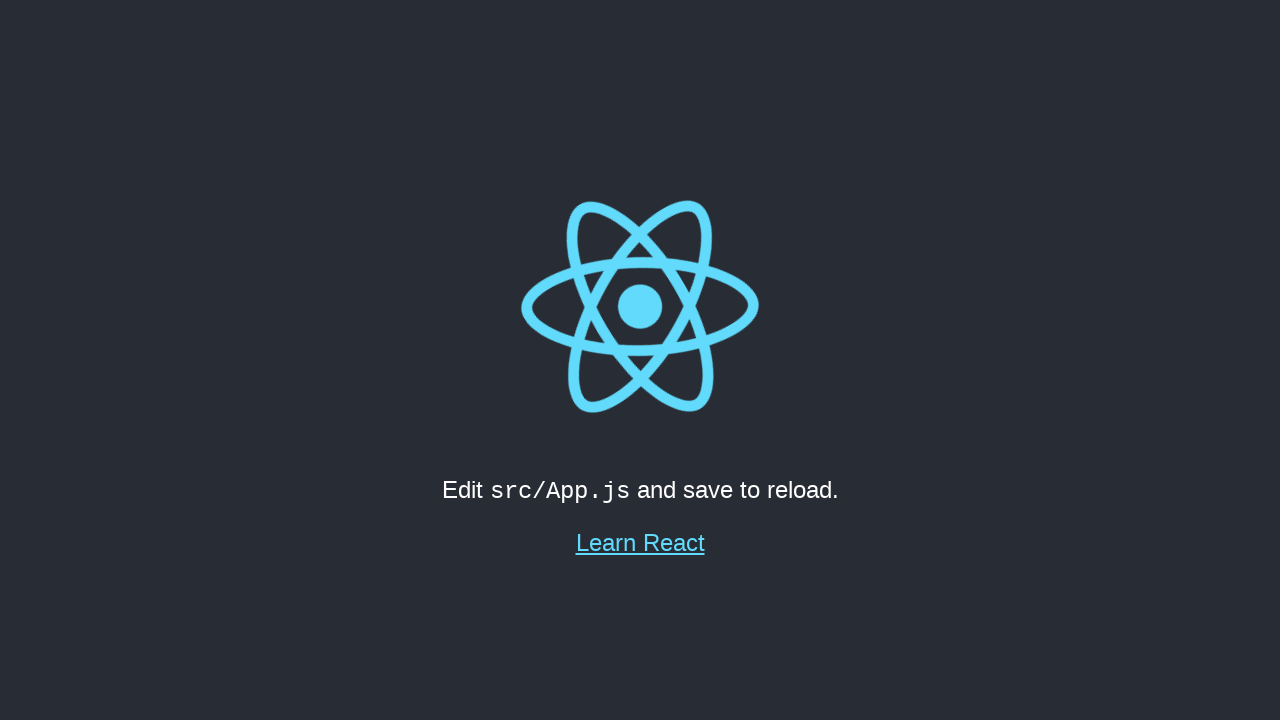

Page load state completed for React application at https://create-react-13.vercel.app
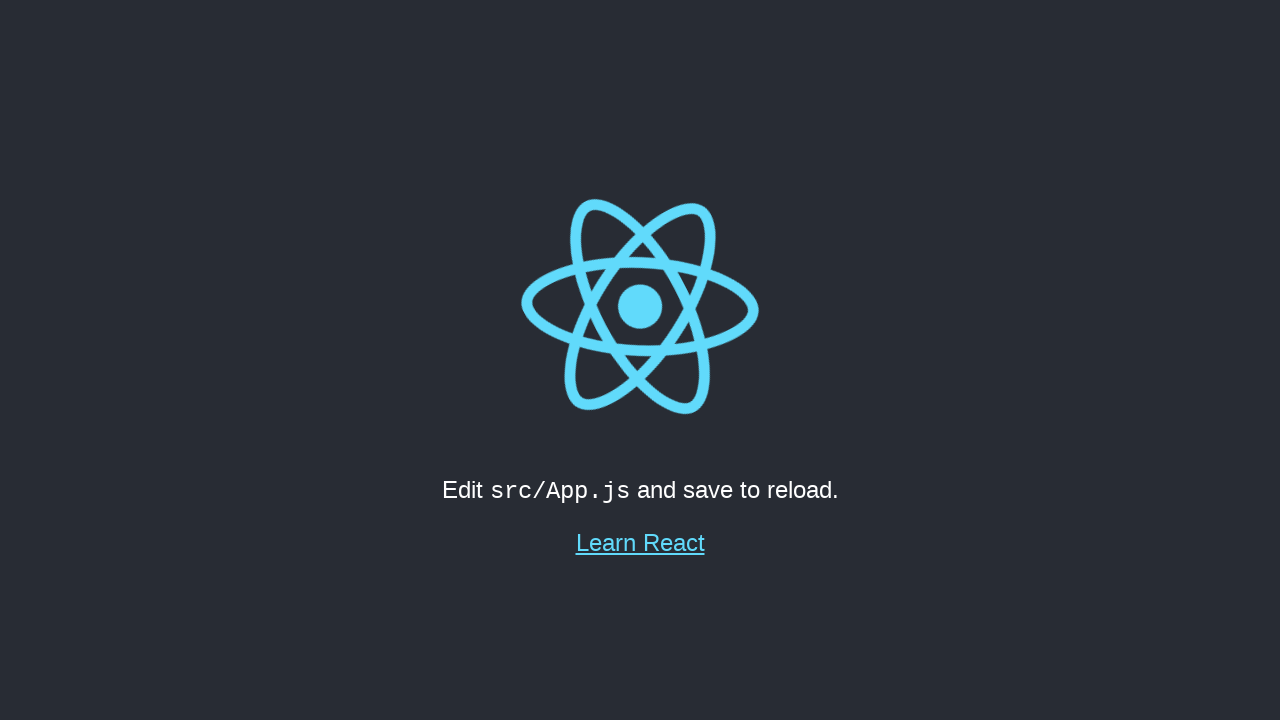

Body element is present, confirming page content has rendered
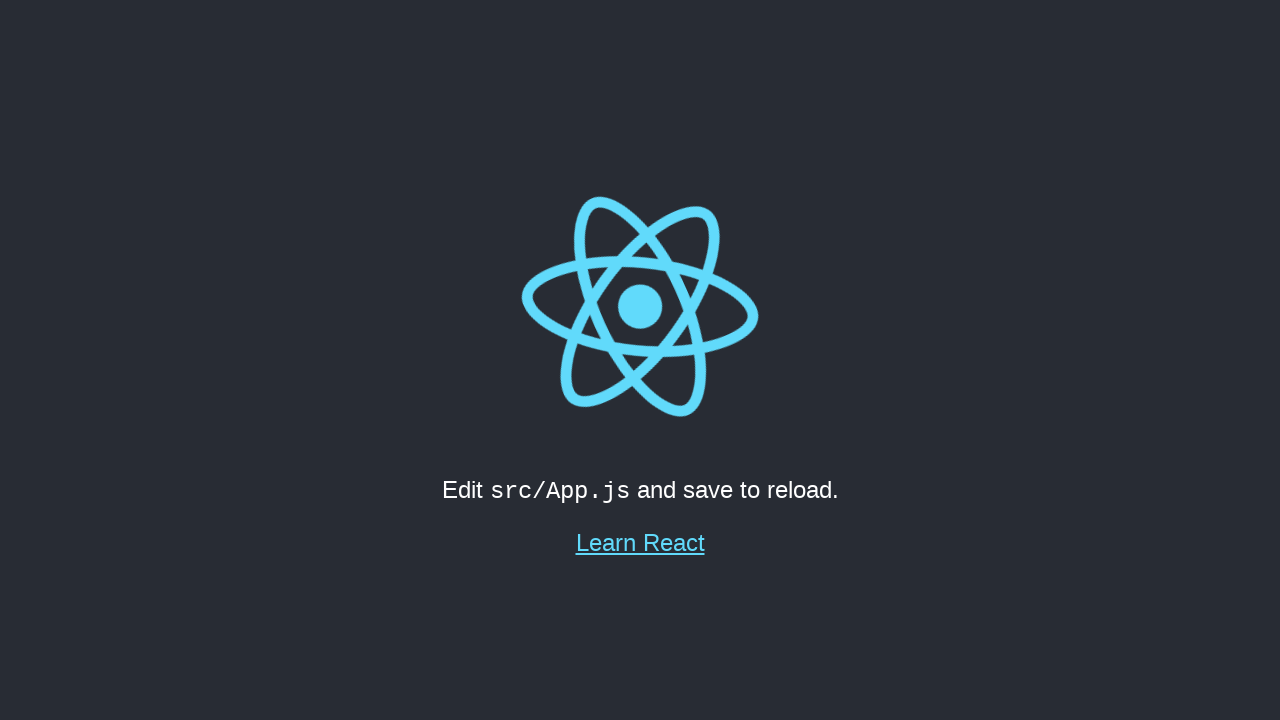

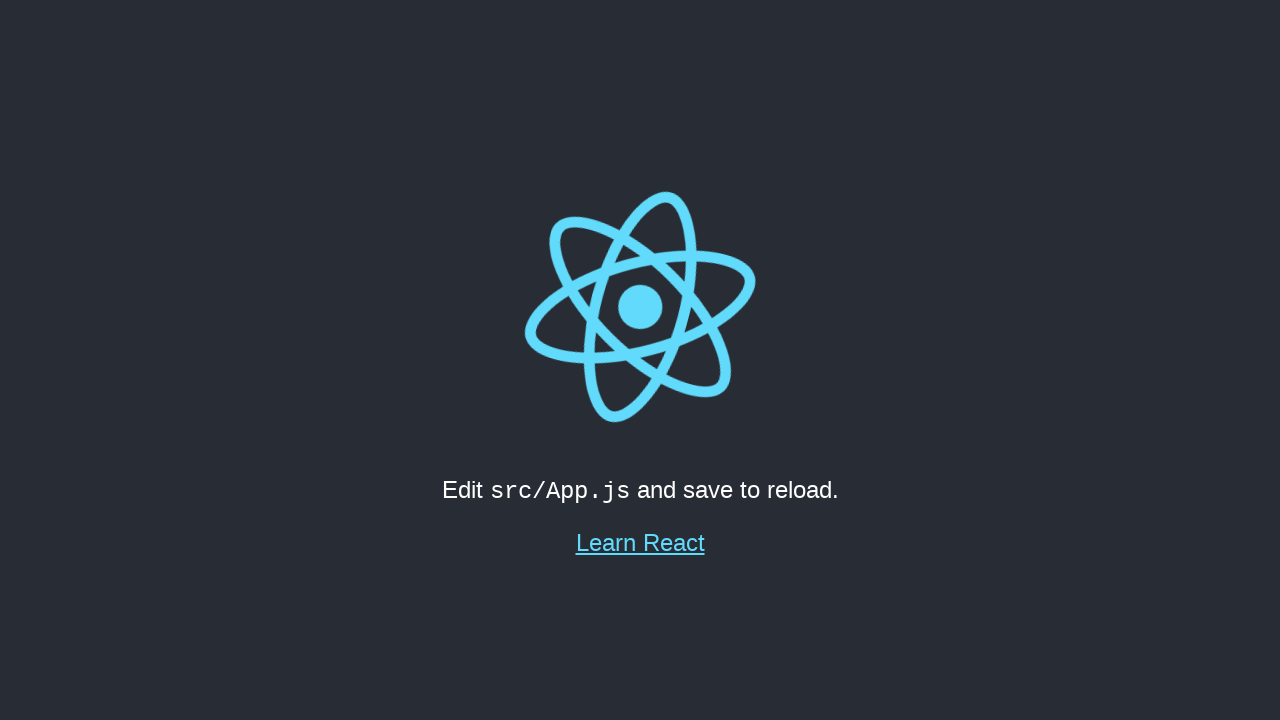